Demonstrates clearing text fields using JavaScript executor instead of the standard clear() method on a demo login form

Starting URL: https://demo.vtiger.com/vtigercrm/

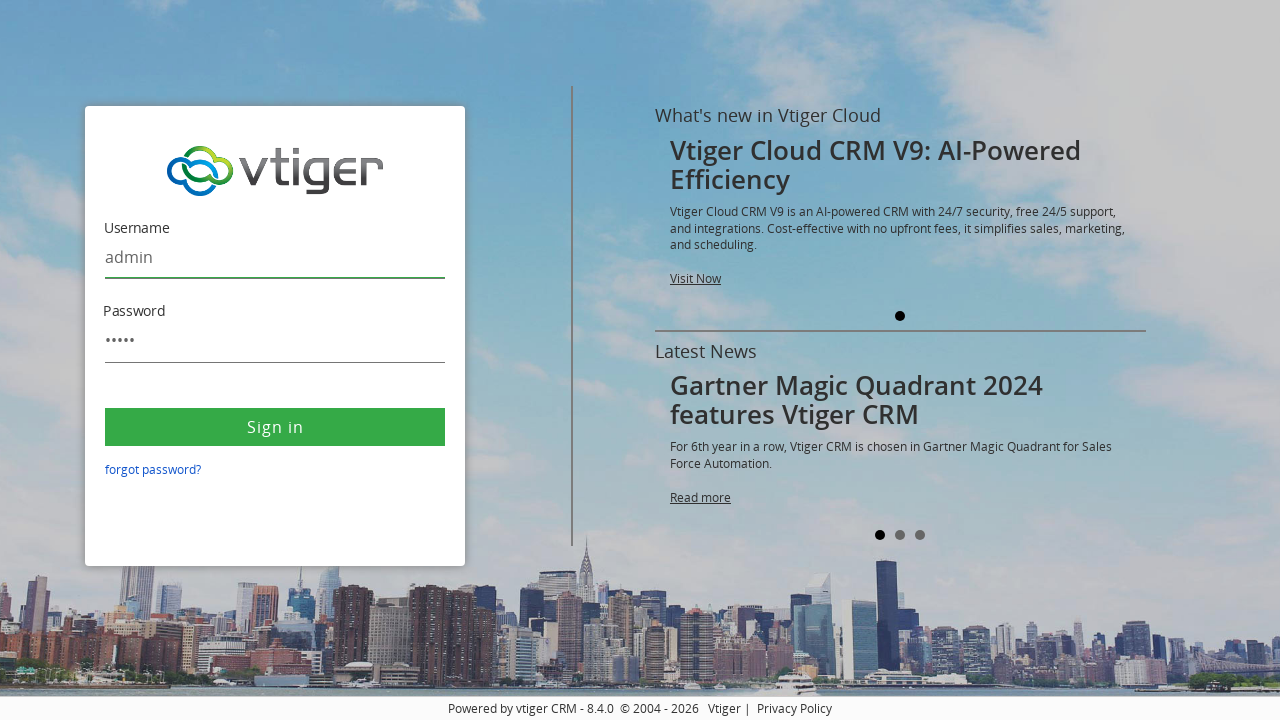

Located username field element
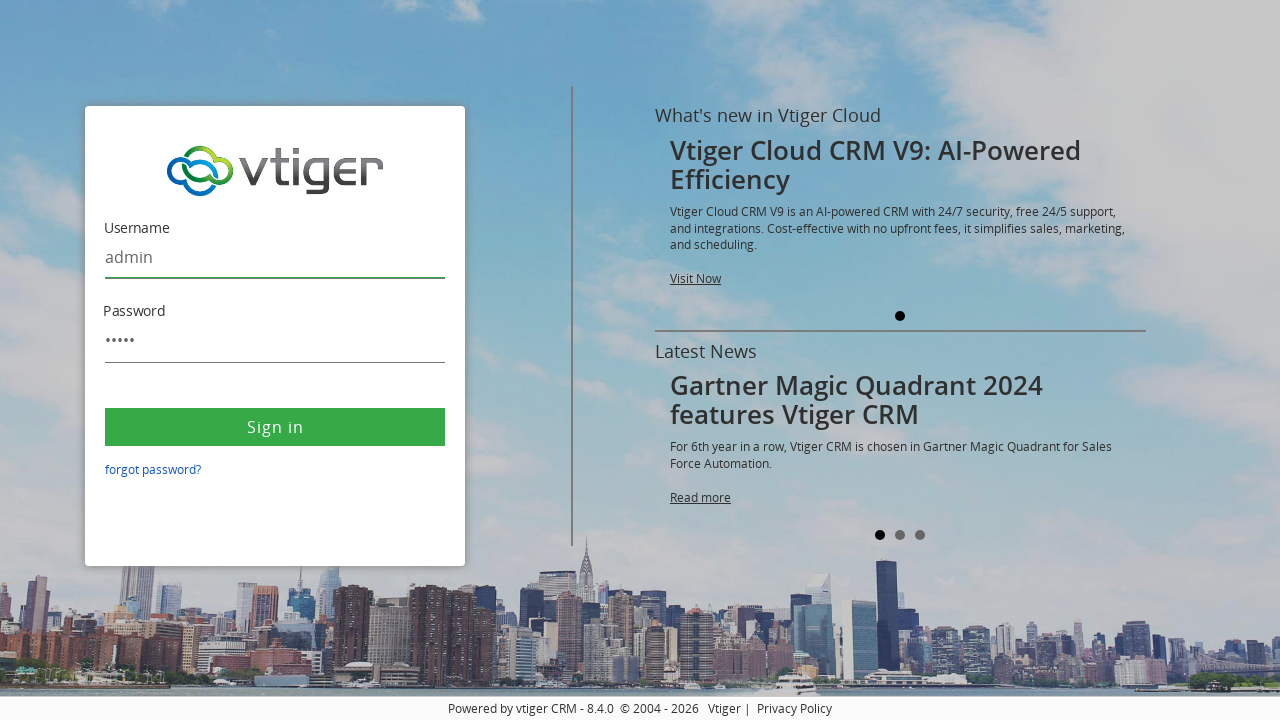

Located password field element
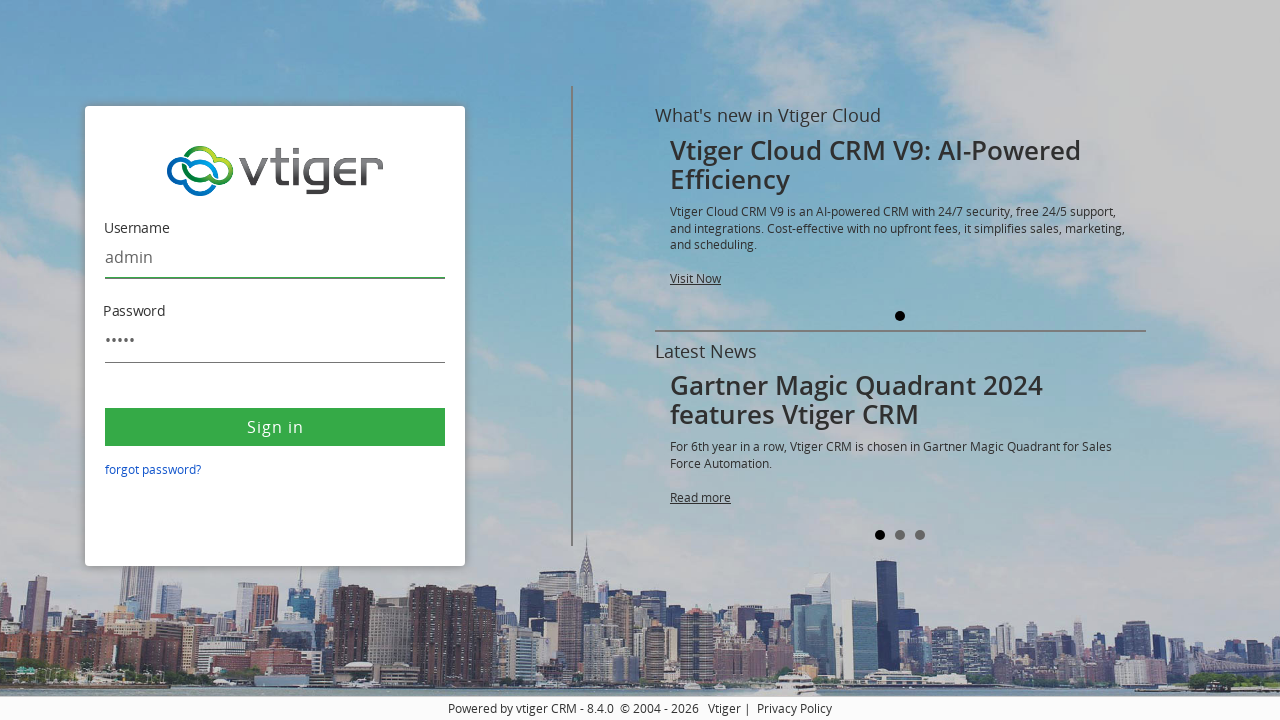

Cleared username field using JavaScript executor
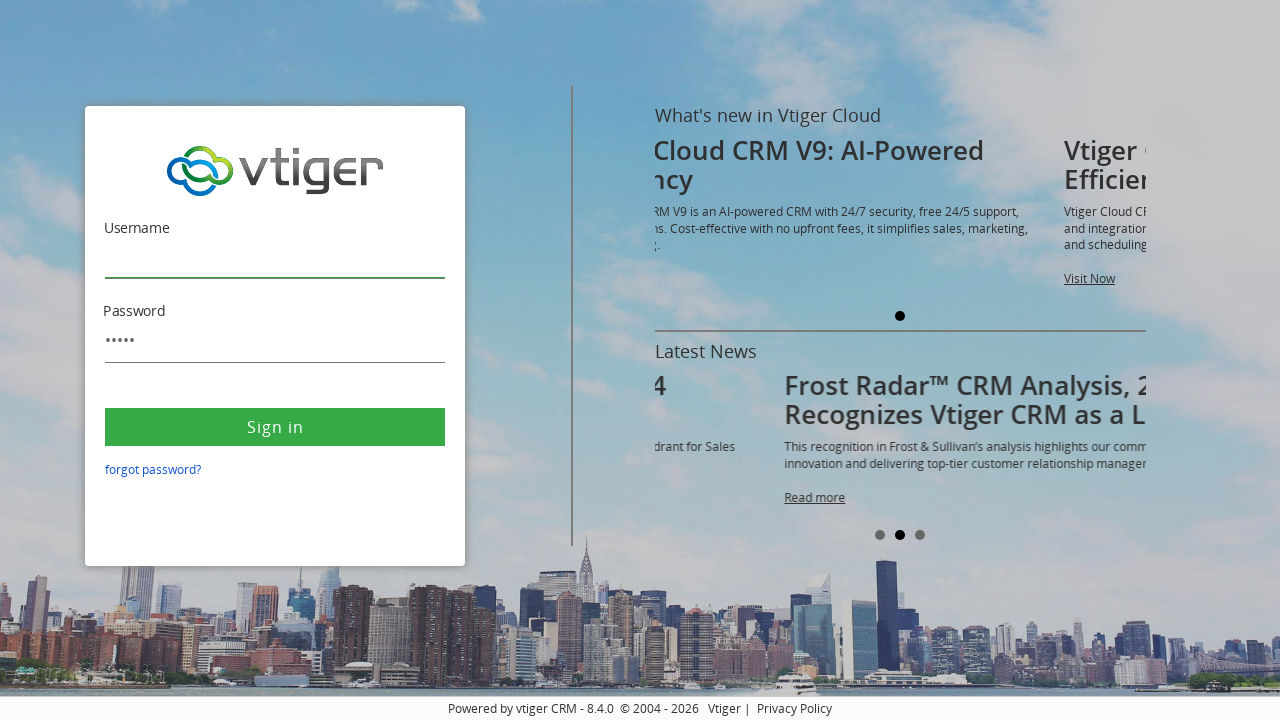

Cleared password field using JavaScript executor
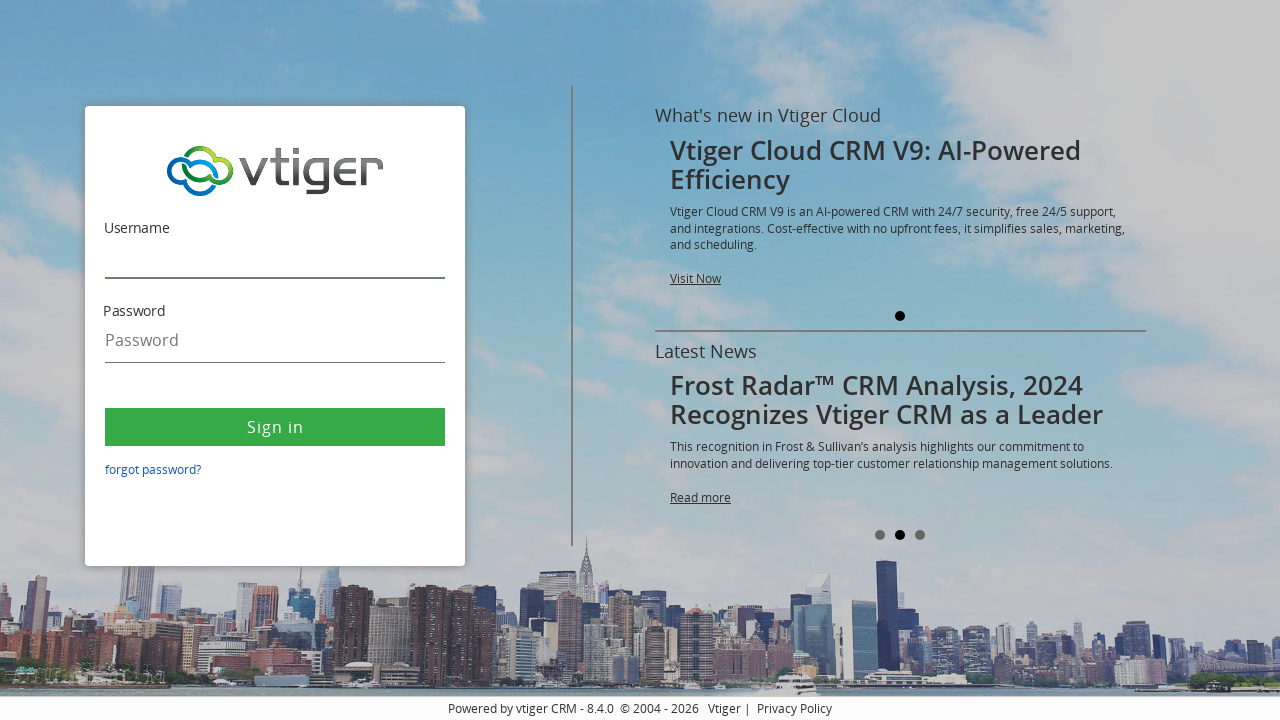

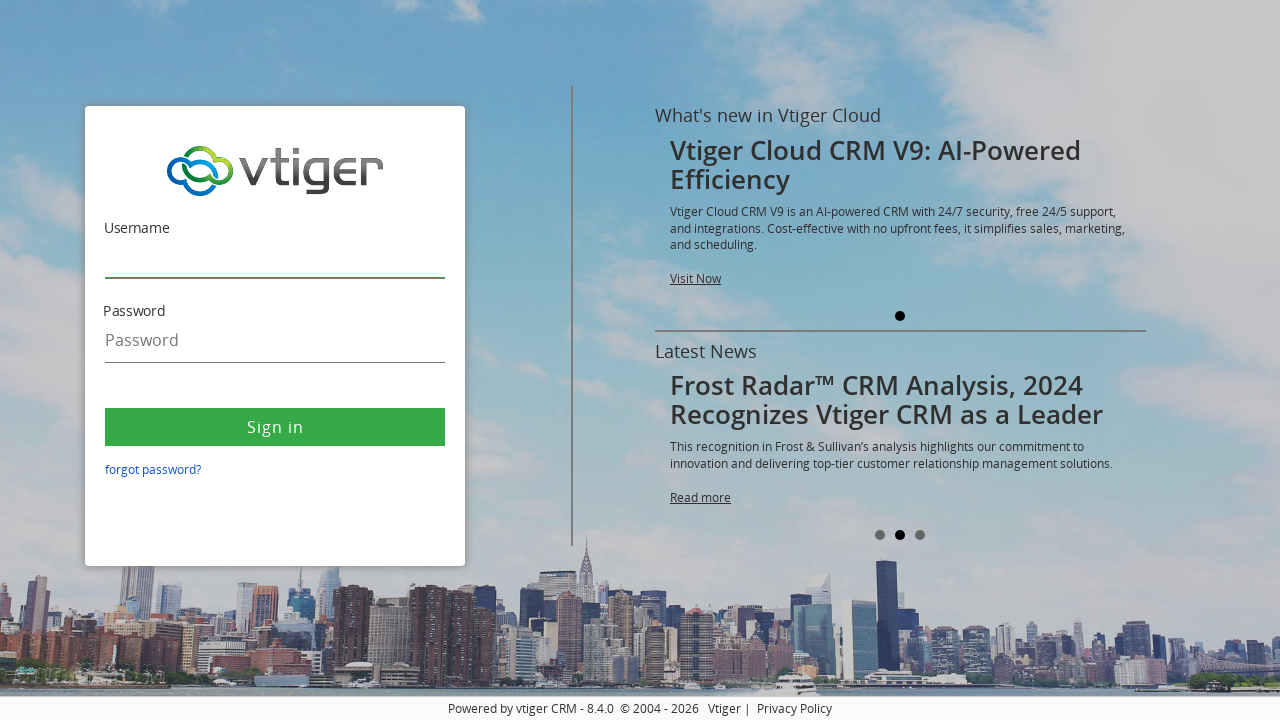